Tests form filling on a practice automation form by entering a first name

Starting URL: https://demoqa.com/automation-practice-form

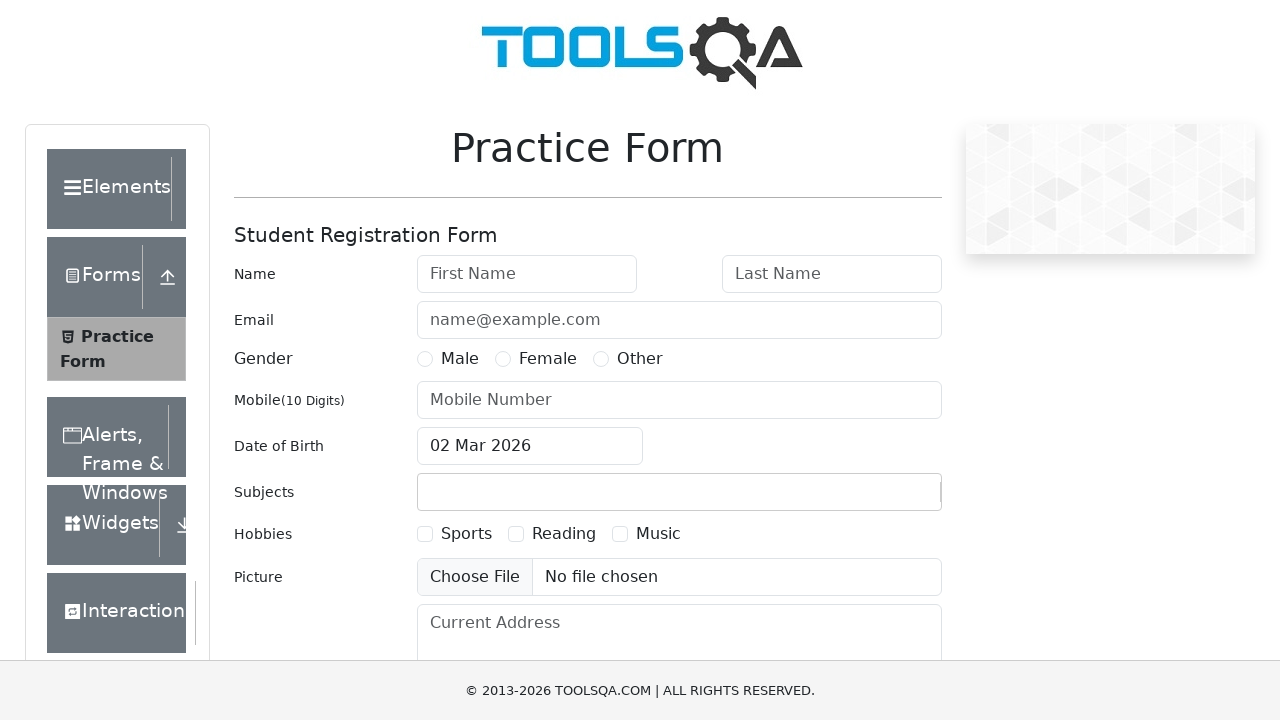

Filled first name field with 'Bhavesh' on #firstName
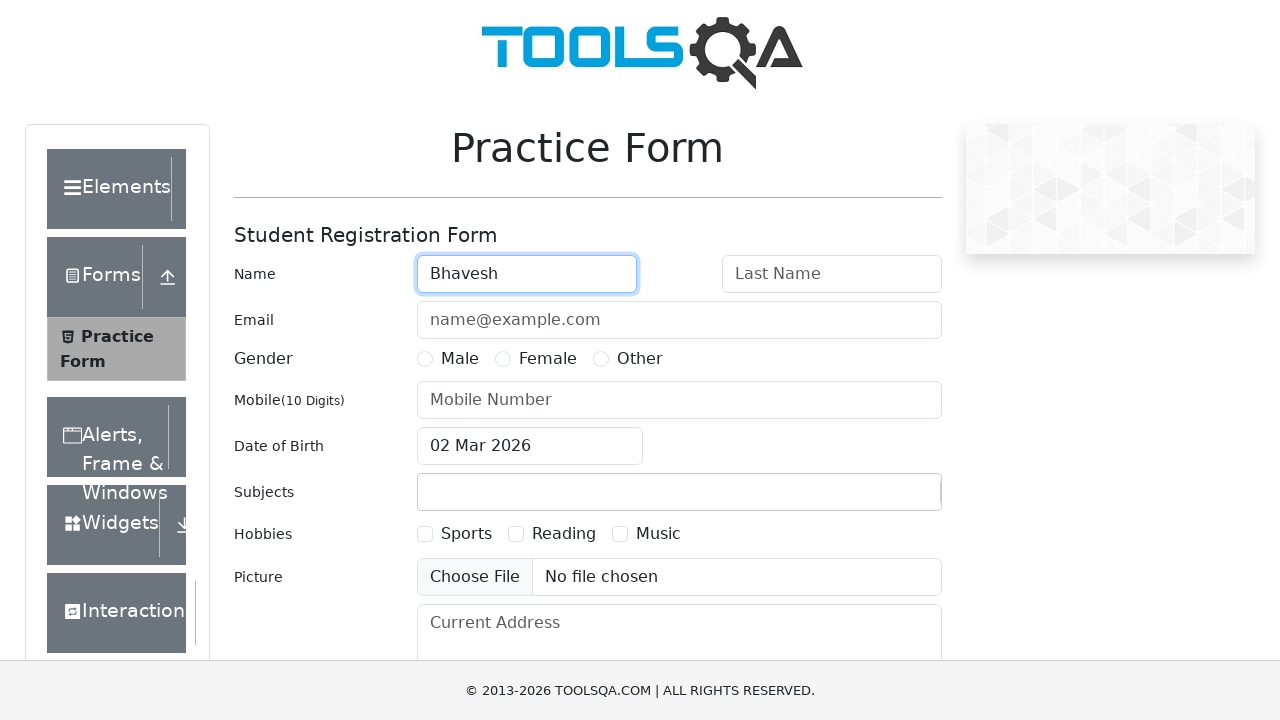

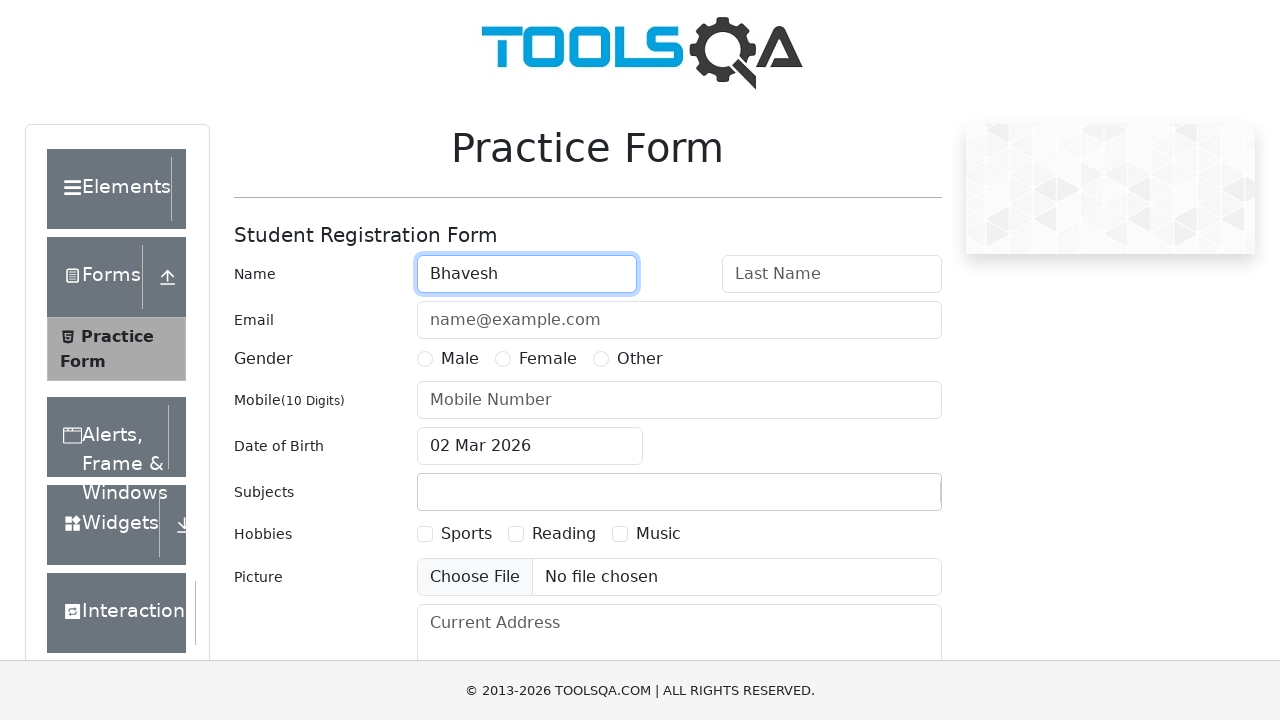